Tests basic JavaScript alert by clicking a button, verifying the alert text is "I am a JS Alert", and accepting the alert

Starting URL: https://testotomasyonu.com/javascriptAlert

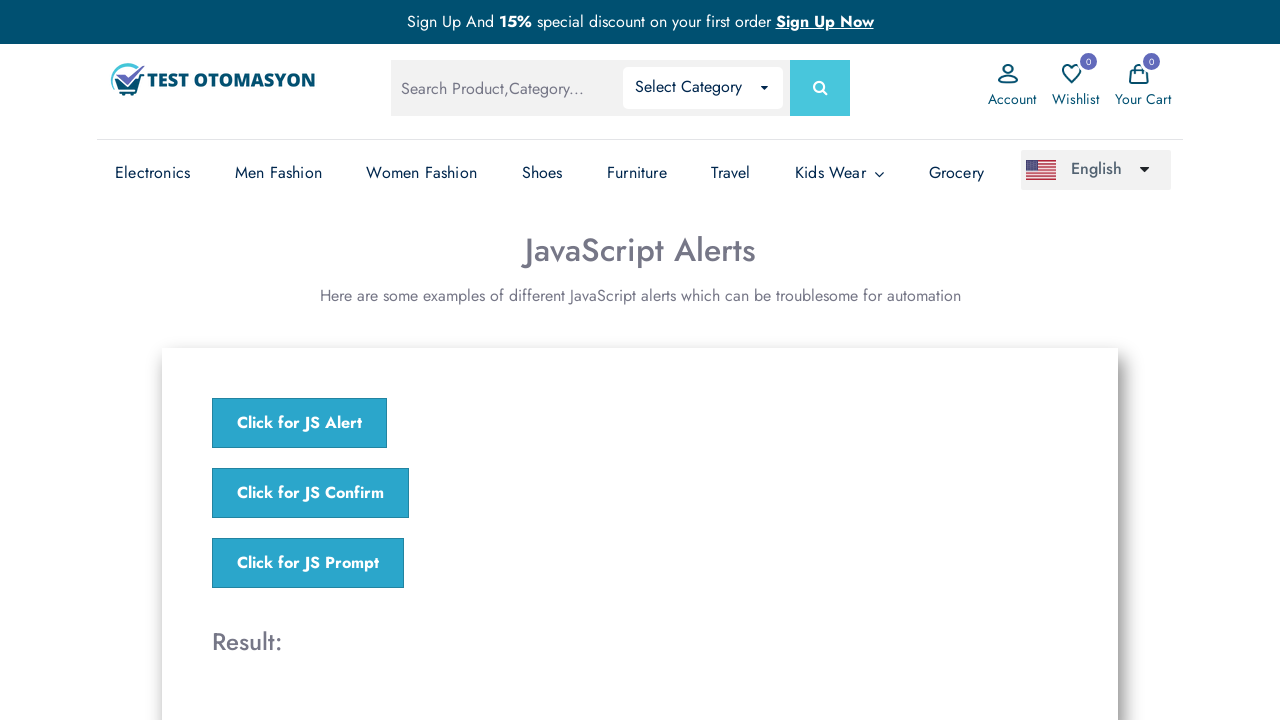

Clicked the alert button to trigger JavaScript alert at (300, 423) on xpath=//*[@onclick = 'jsAlert()']
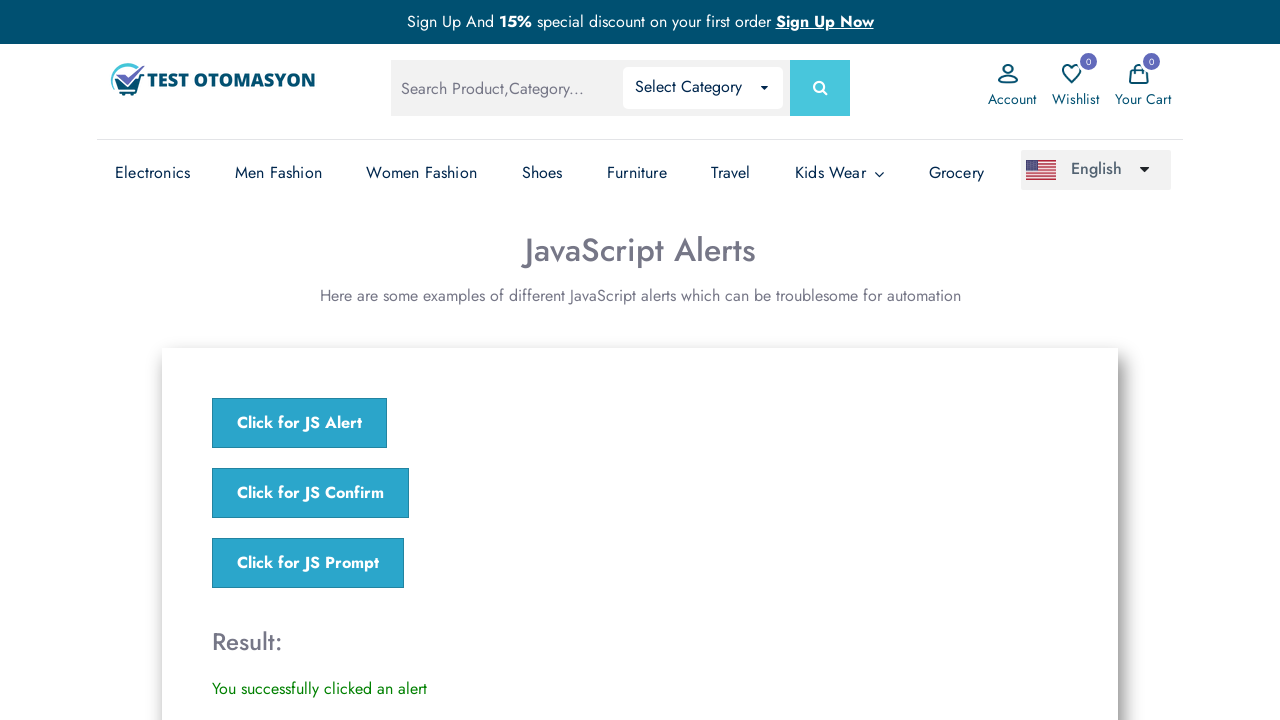

Located the alert text element
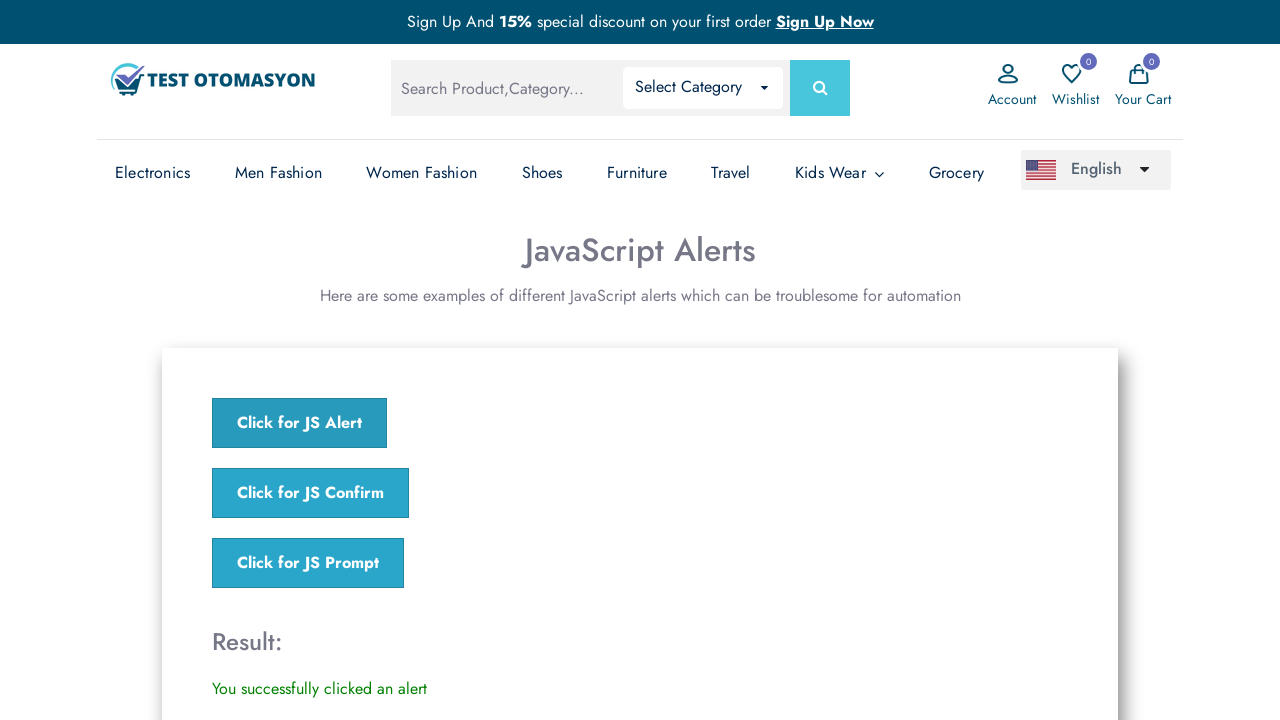

Registered dialog handler to accept alerts
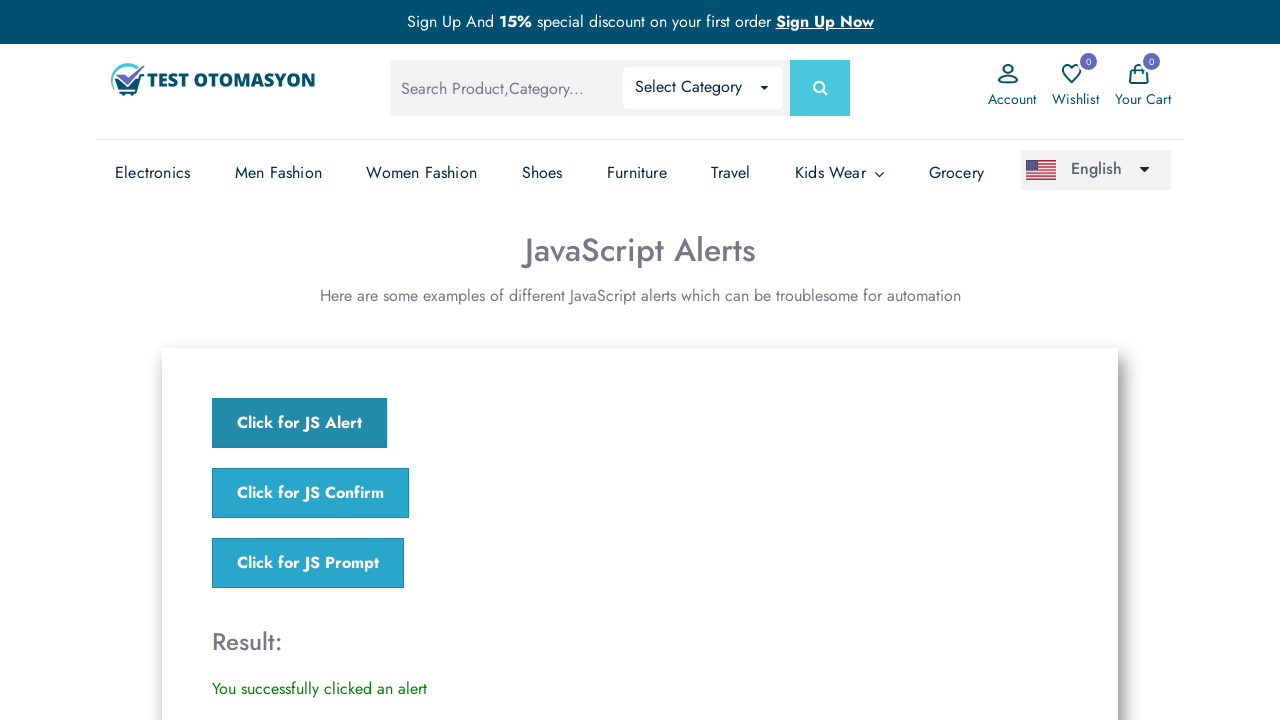

Re-clicked the alert button to trigger the dialog at (300, 423) on xpath=//*[@onclick = 'jsAlert()']
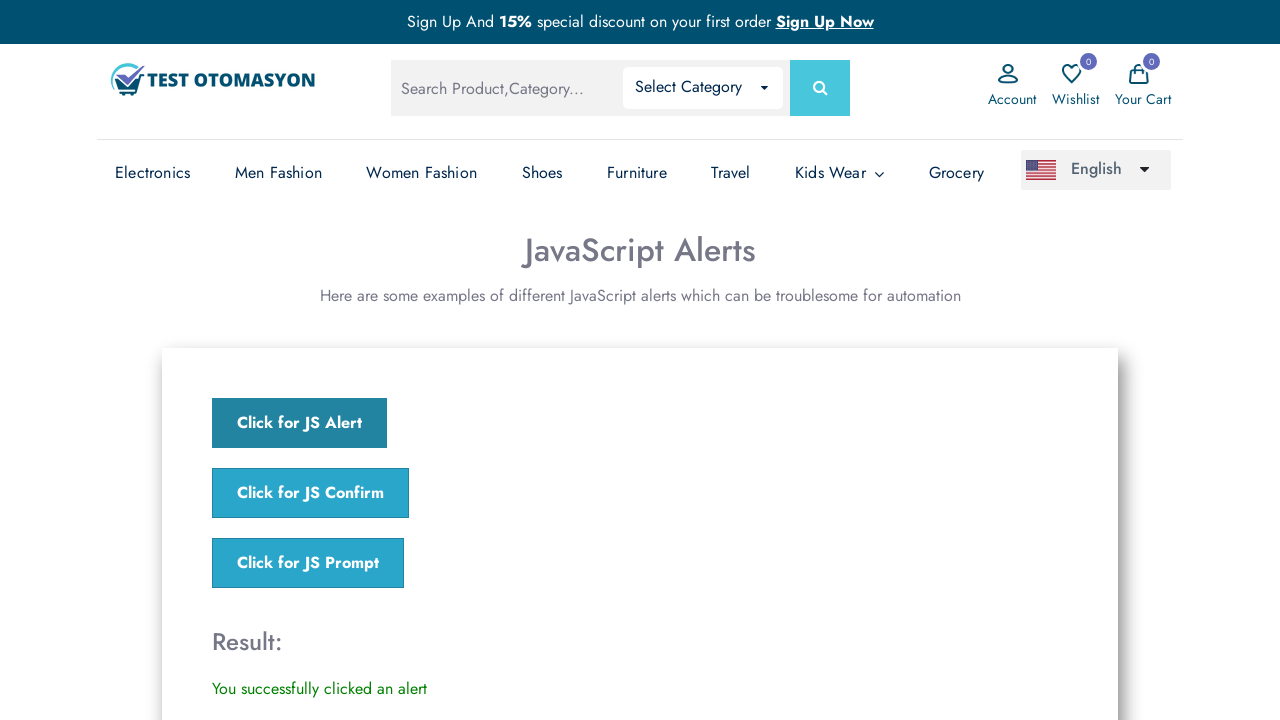

Registered dialog handler with assertion for alert text
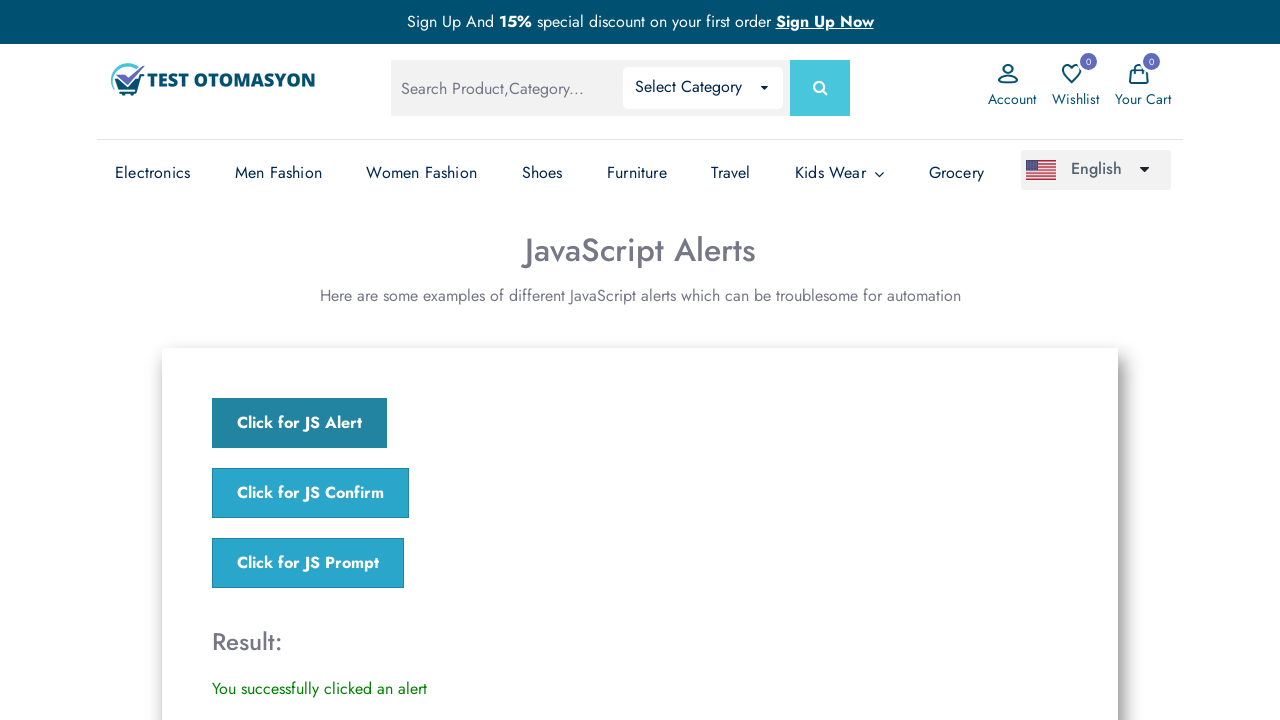

Clicked the alert button and verified alert message is 'I am a JS Alert', then accepted the alert at (300, 423) on xpath=//*[@onclick = 'jsAlert()']
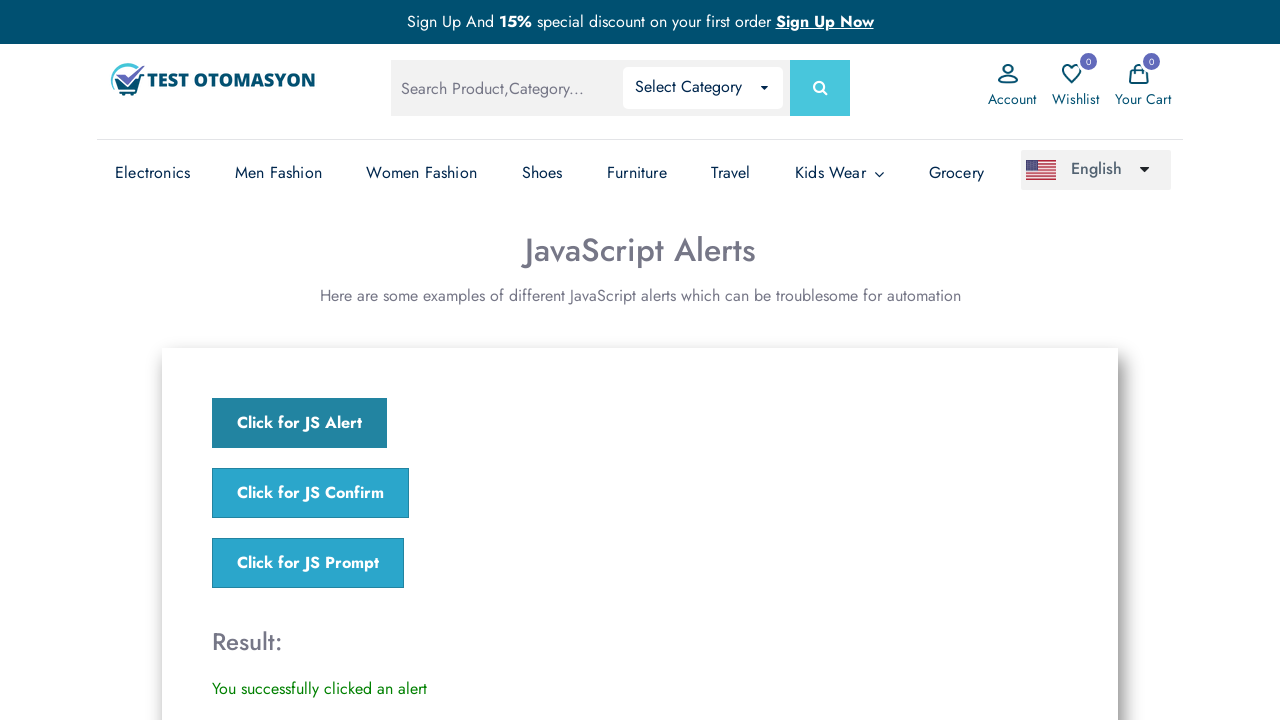

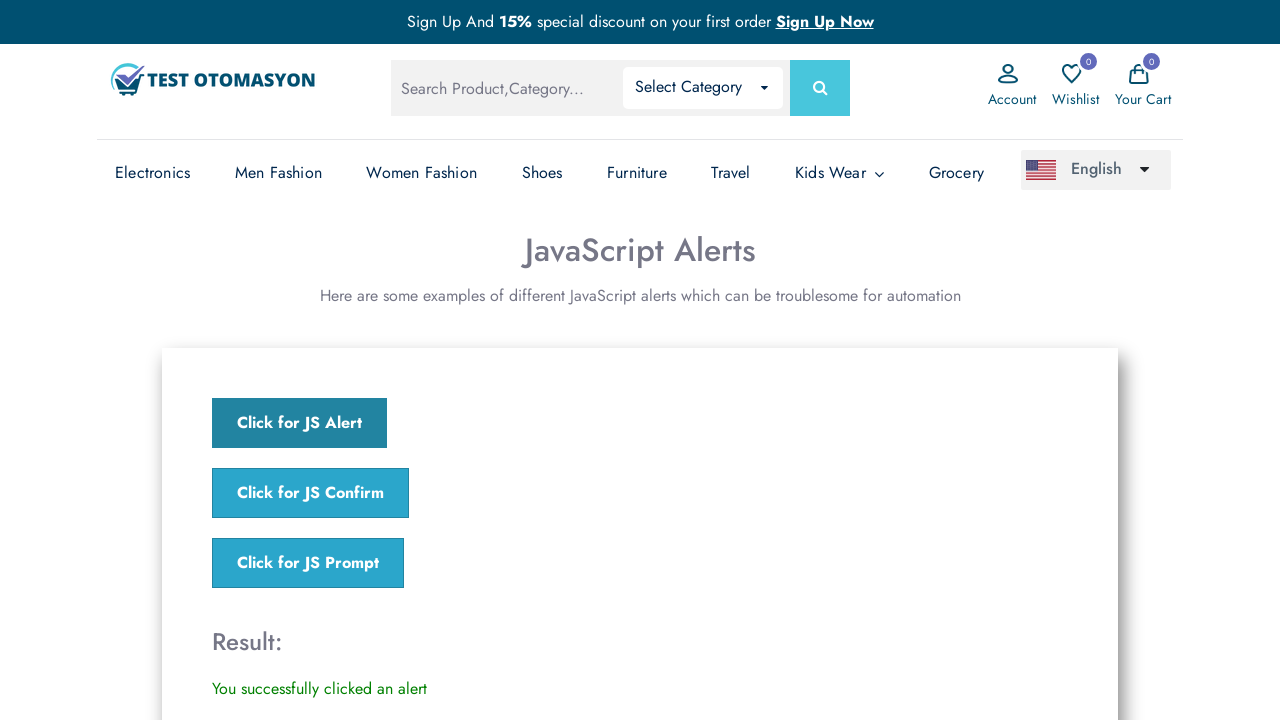